Tests navigation on Tinkoff/T-Bank Russian website by clicking on a debit card product link and verifying the product description page loads

Starting URL: https://www.tbank.ru/

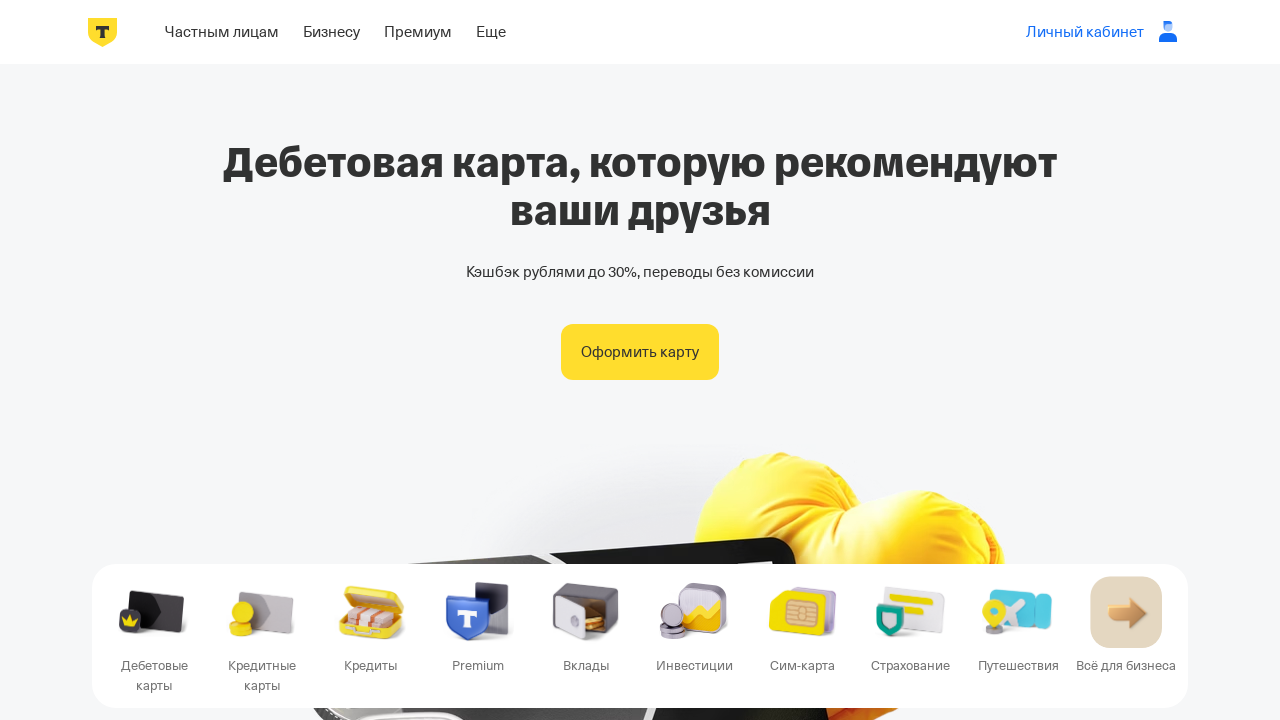

Clicked on debit card product link in menu at (222, 32) on ul li:first-child a
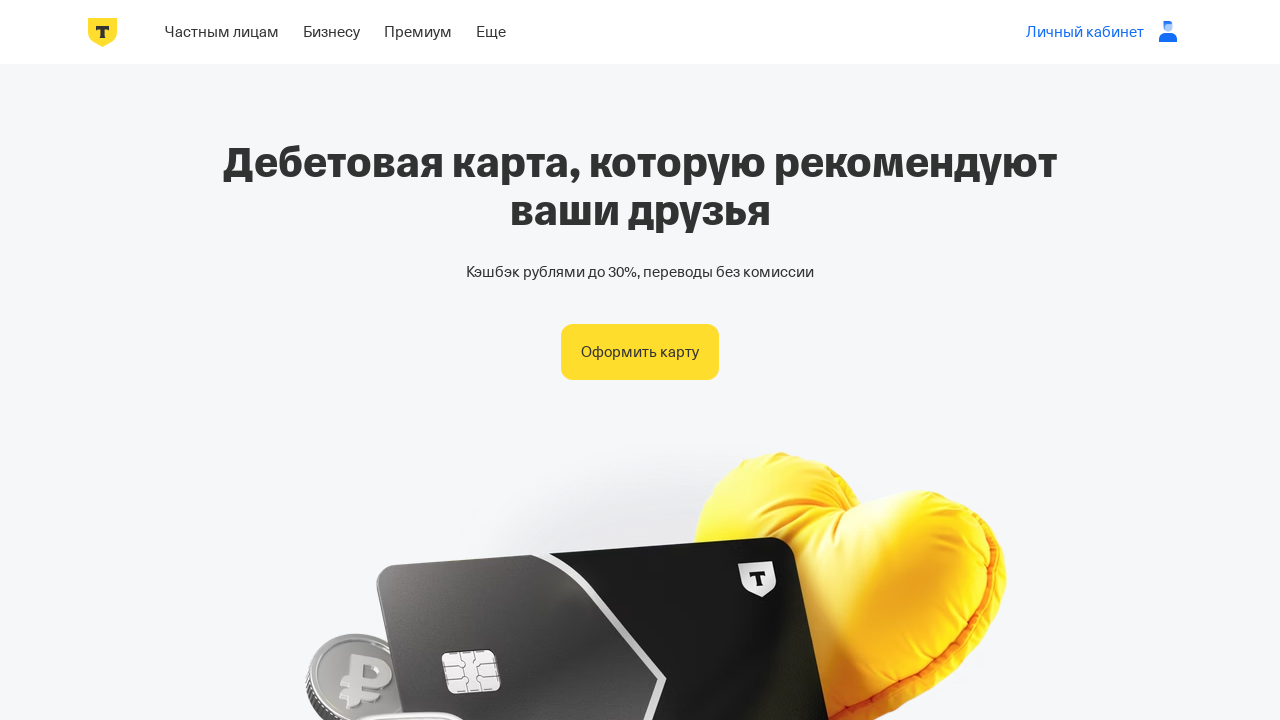

Product description page loaded
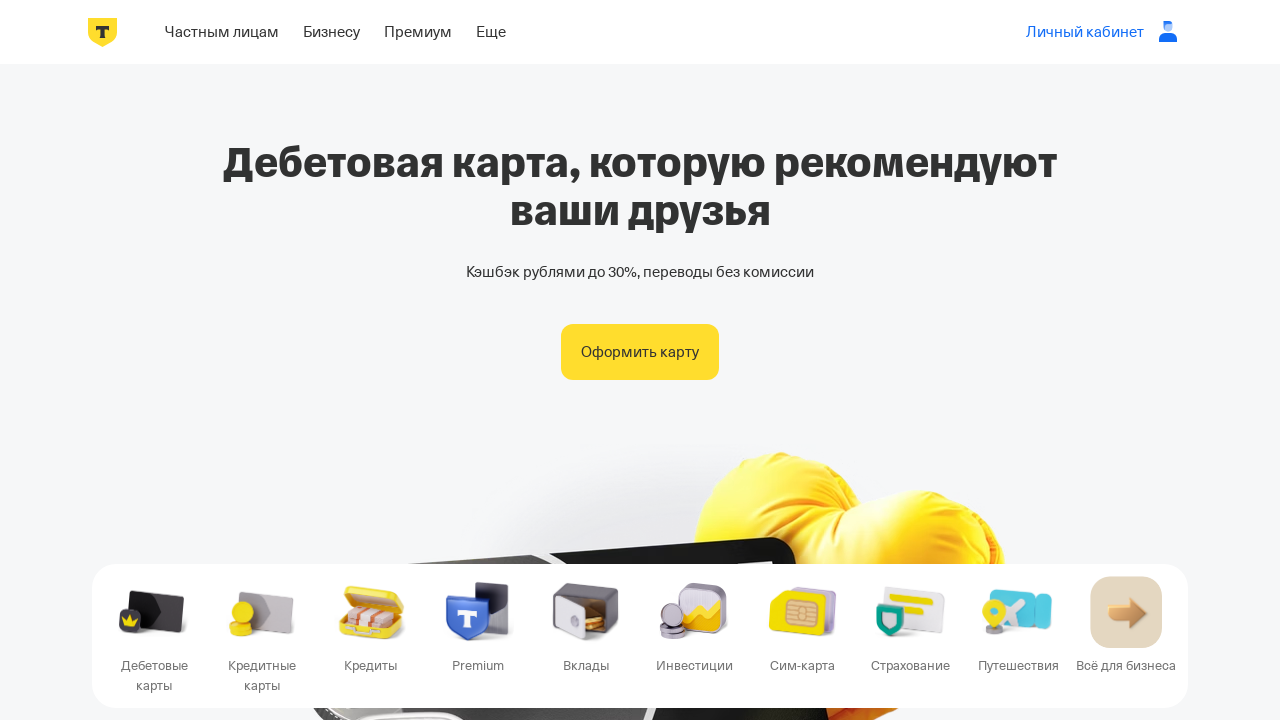

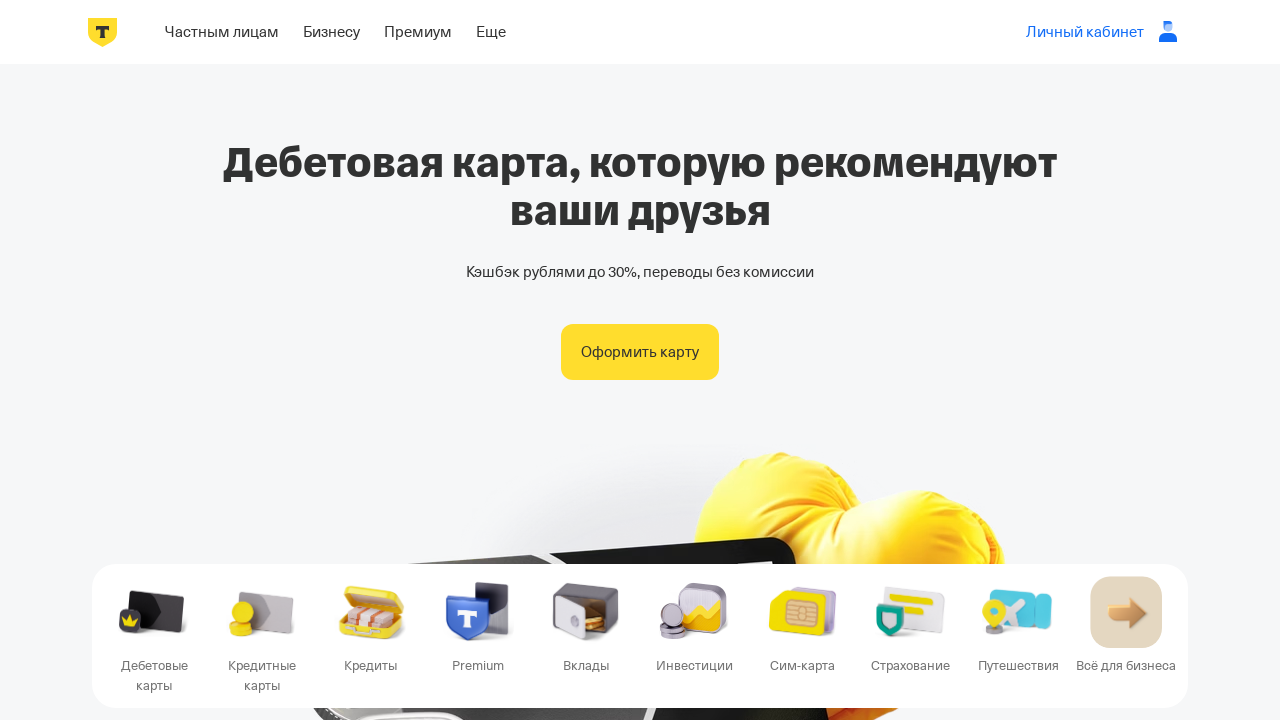